Navigates to the Time and Date world clock page and verifies that the table with world clock information is displayed and contains data rows.

Starting URL: https://www.timeanddate.com/worldclock/

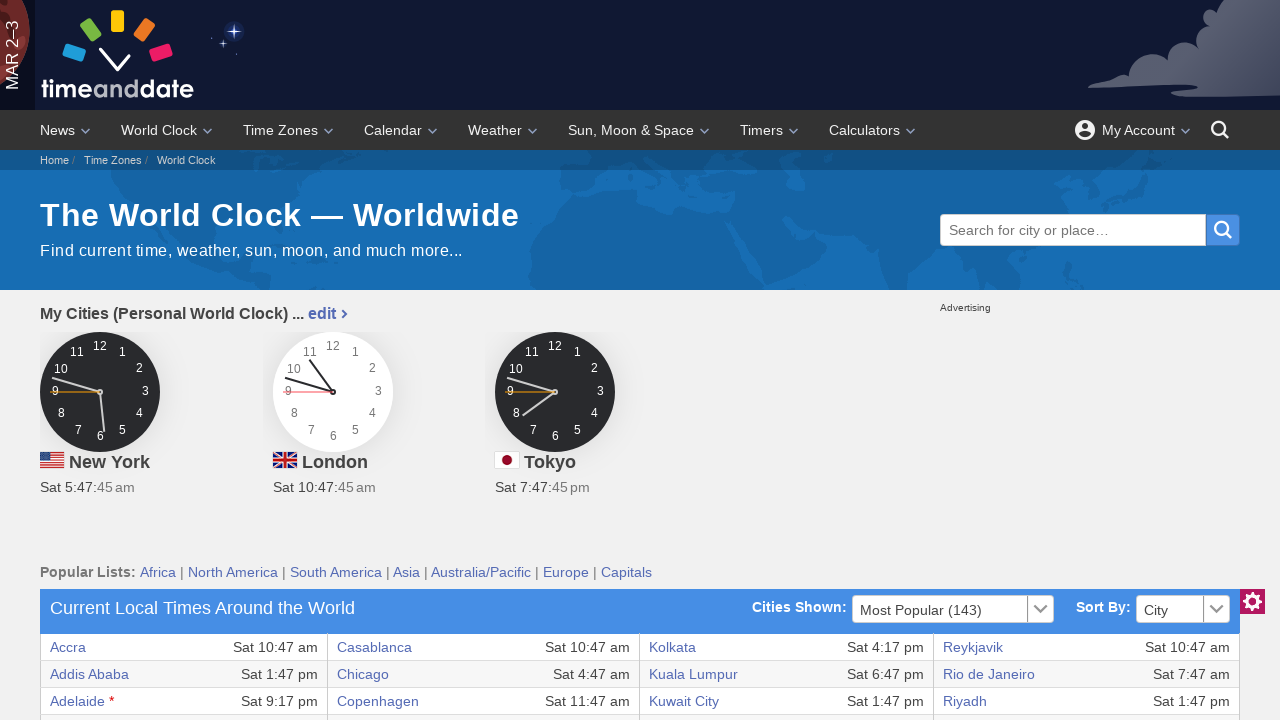

Waited for world clock table rows to be visible
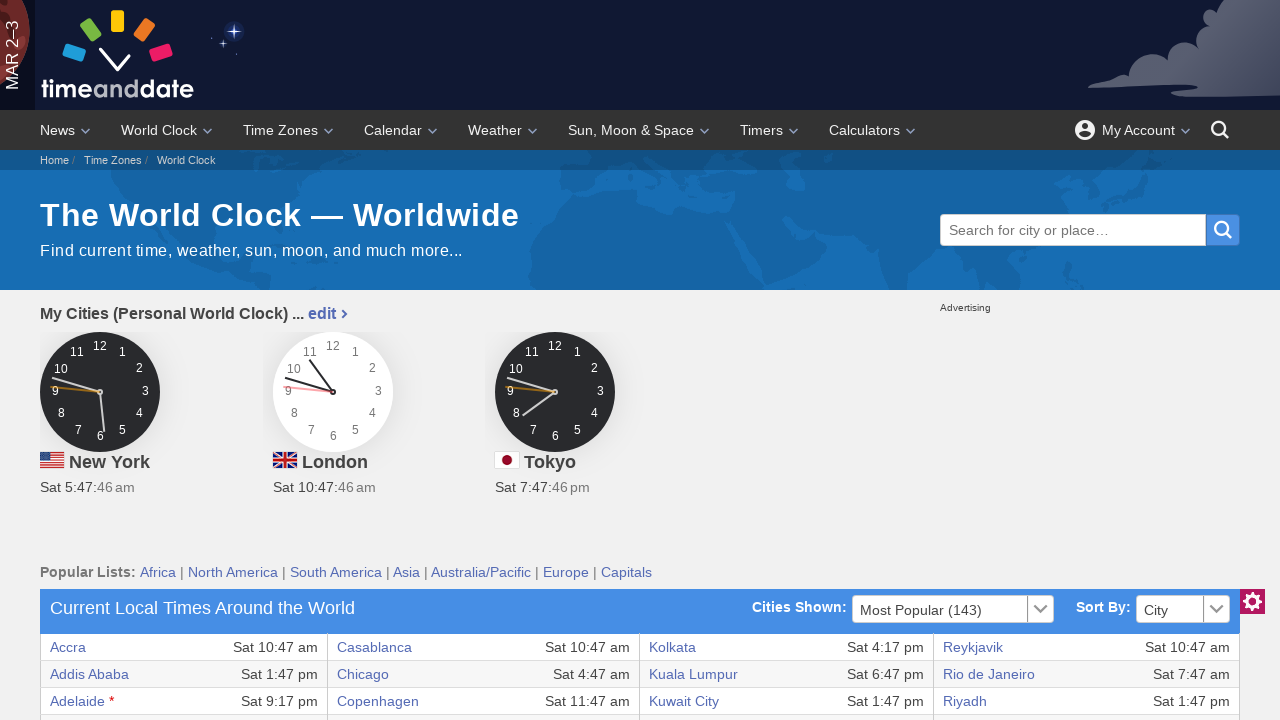

Verified first row of table contains data
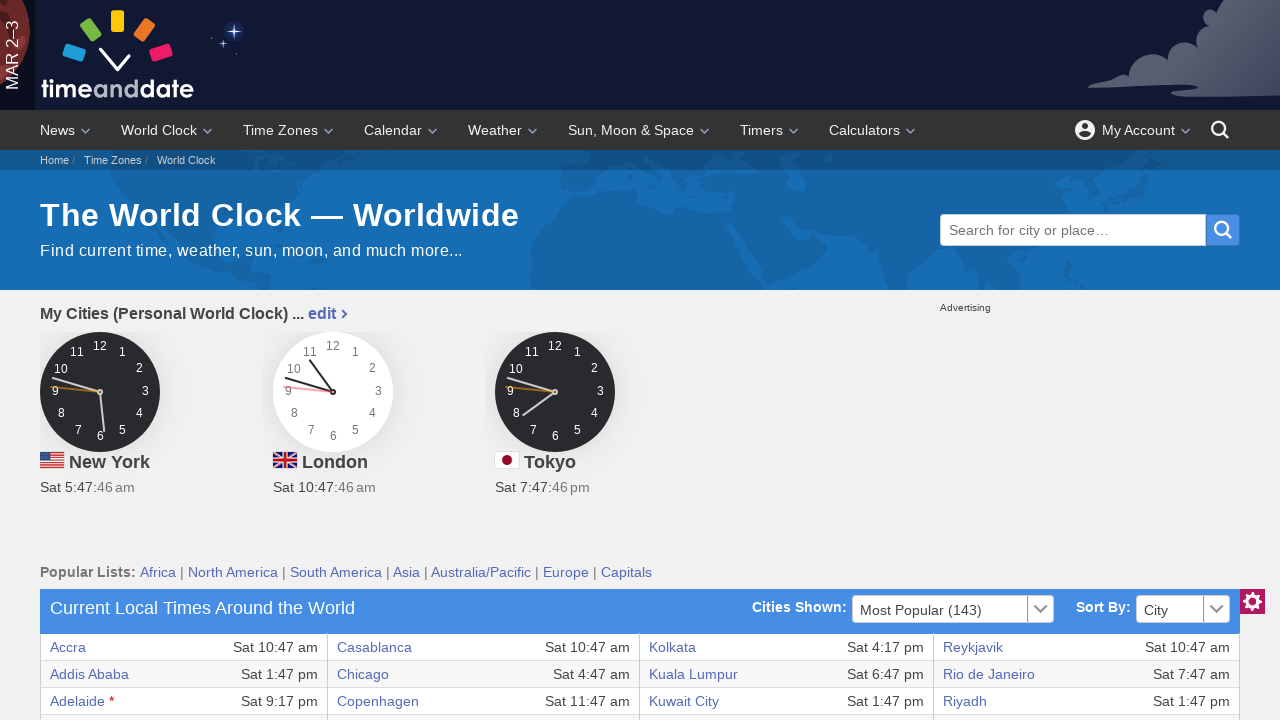

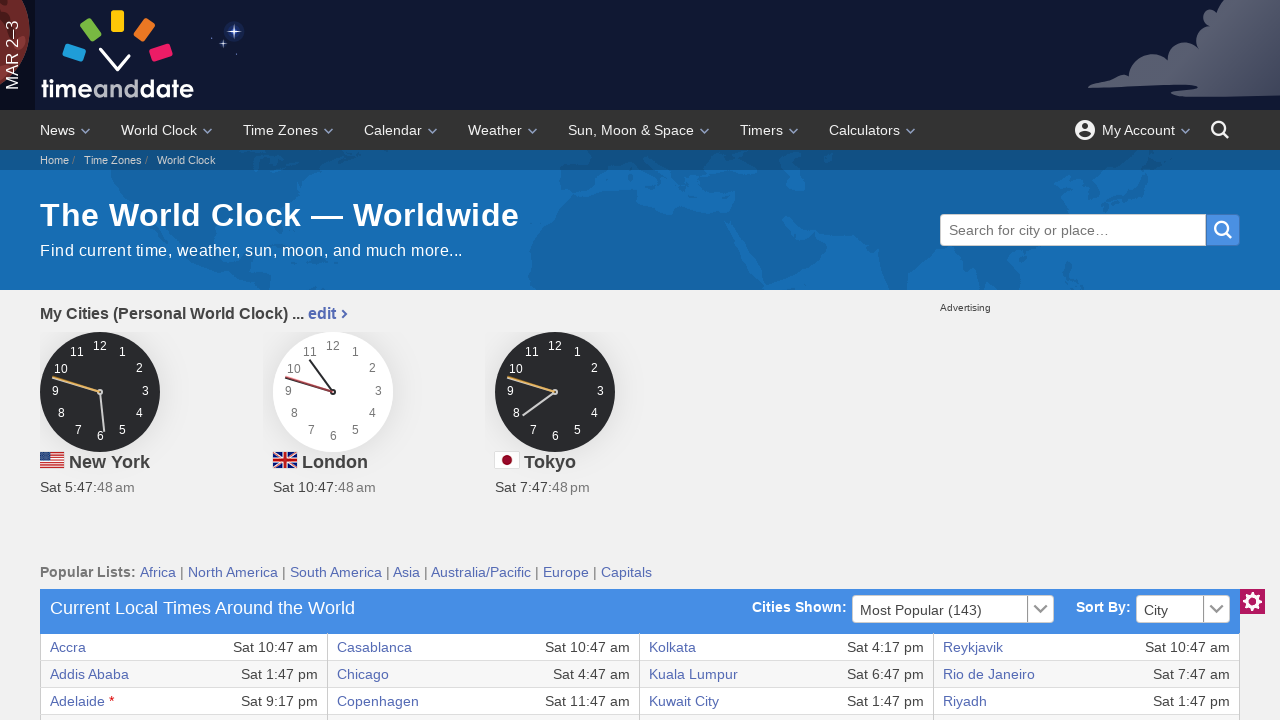